Navigates to a practice page, finds links in the footer section's first column, opens each link in a new tab, and retrieves the page titles from all opened tabs

Starting URL: http://qaclickacademy.com/practice.php

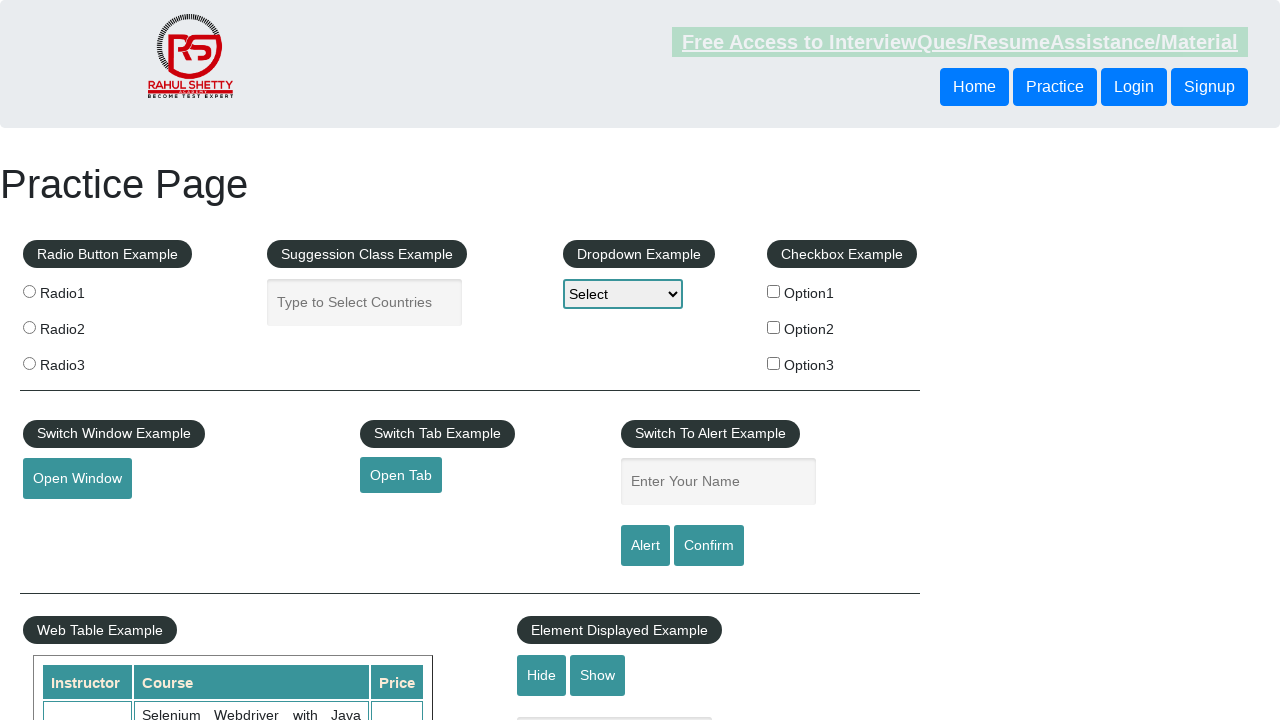

Found total links on page: 27
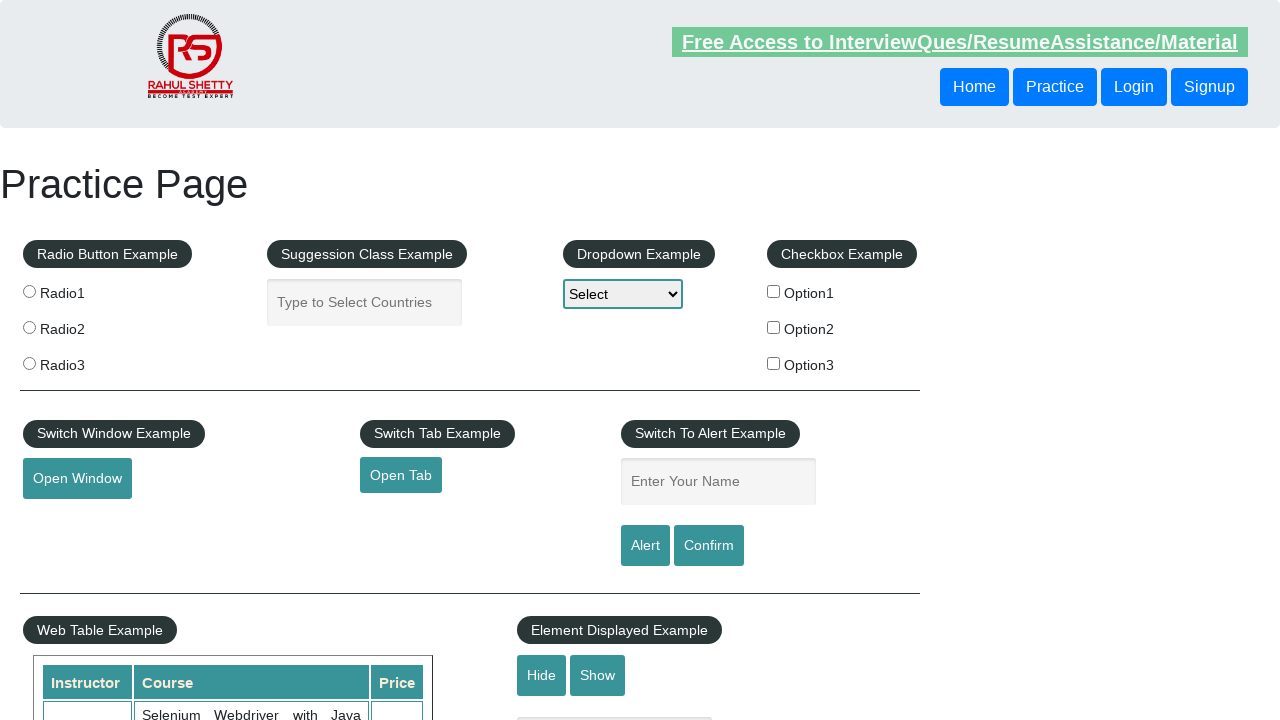

Located footer section with ID 'gf-BIG'
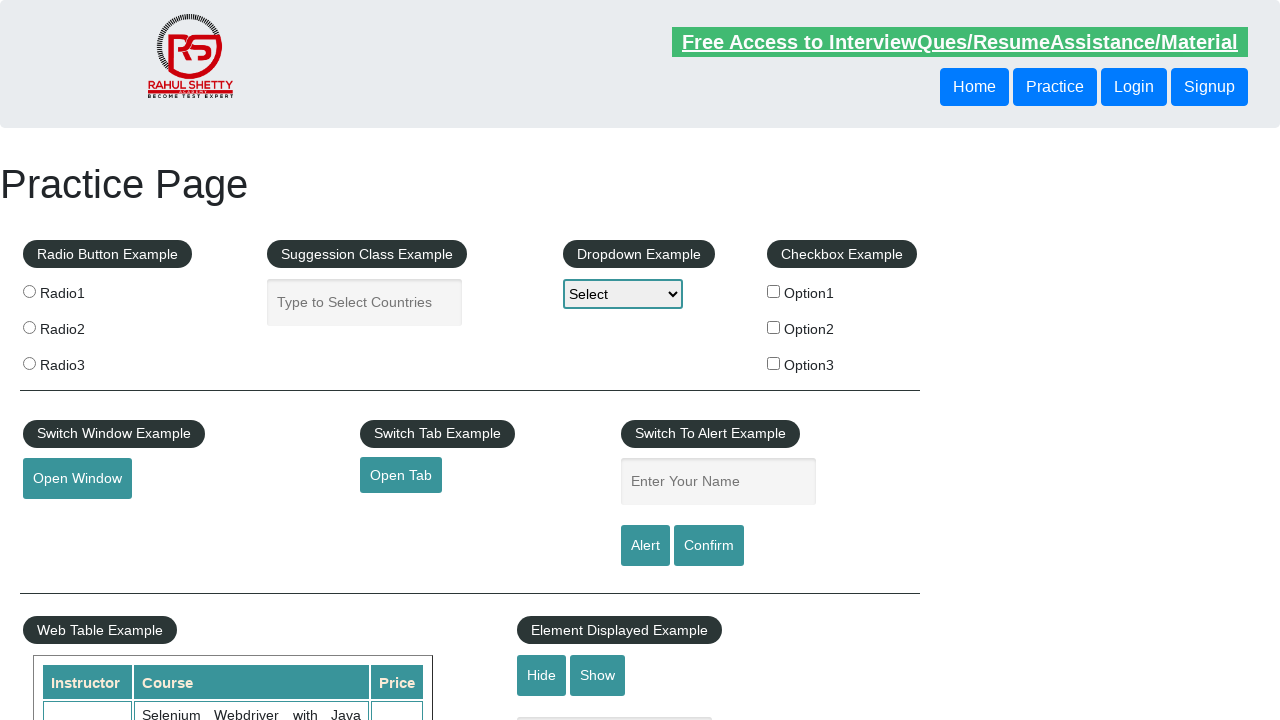

Found footer links count: 20
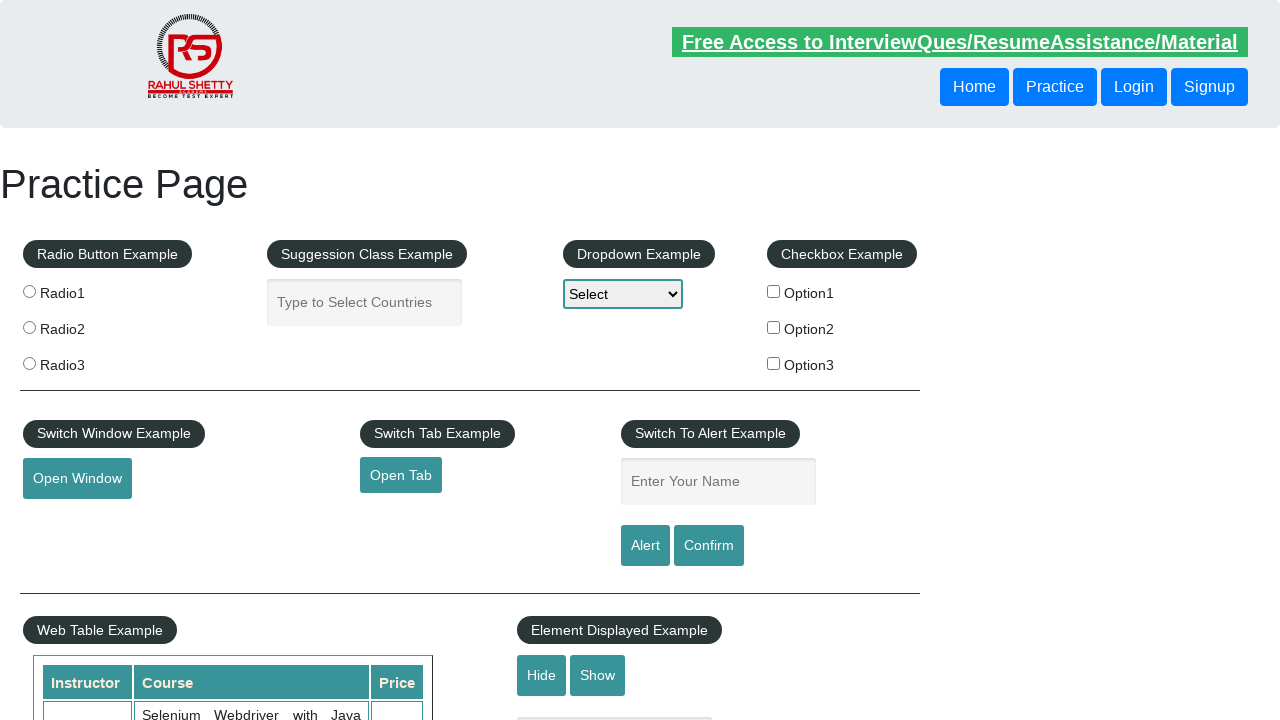

Located first column in footer table
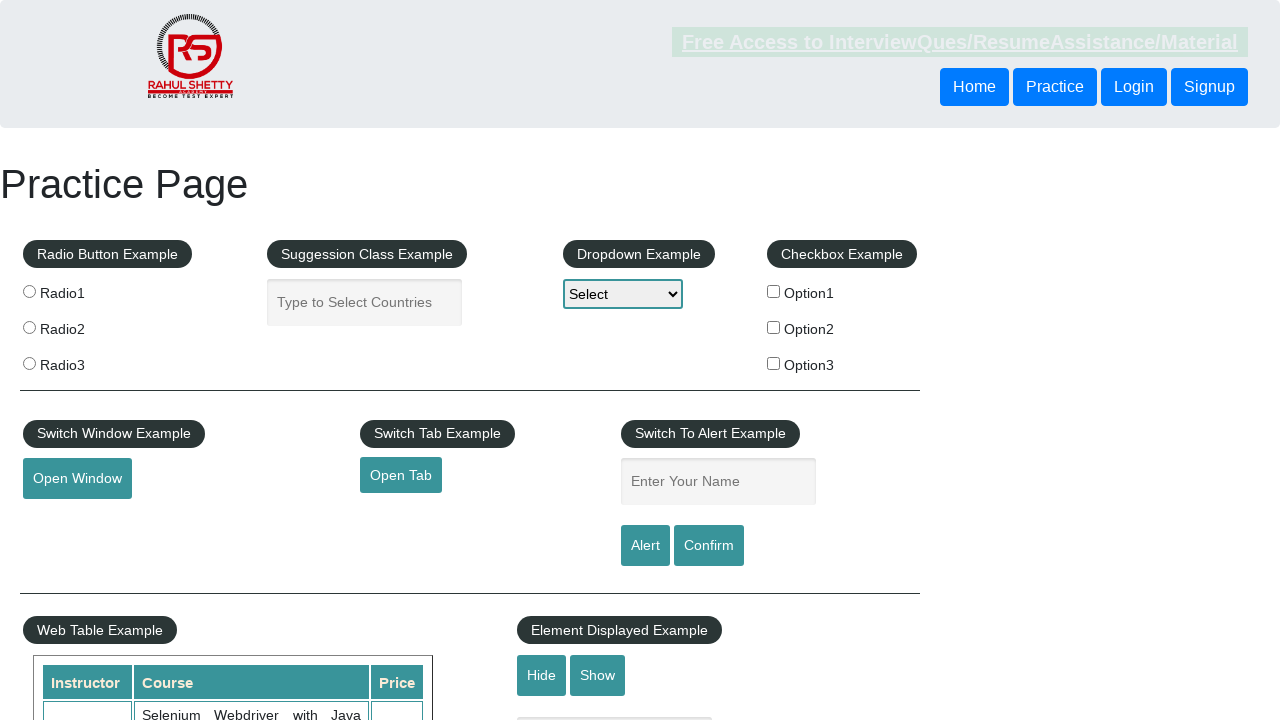

Found first column links count: 5
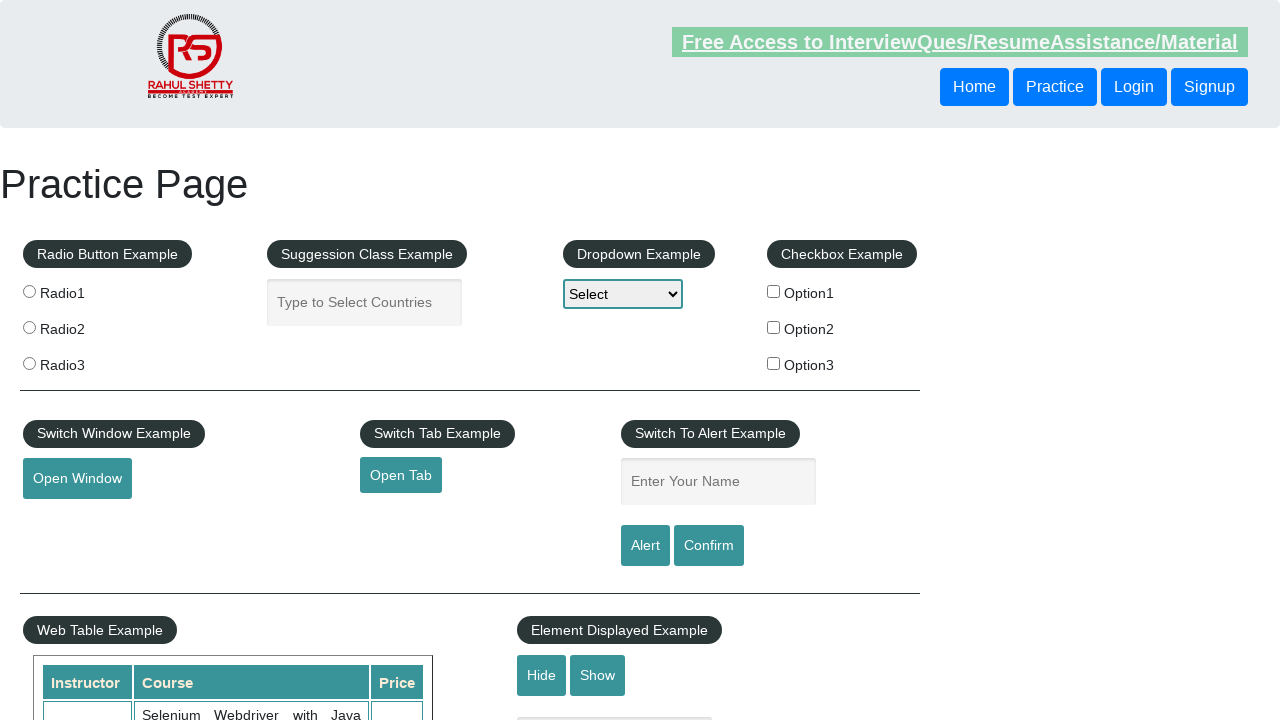

Retrieved link element at index 1
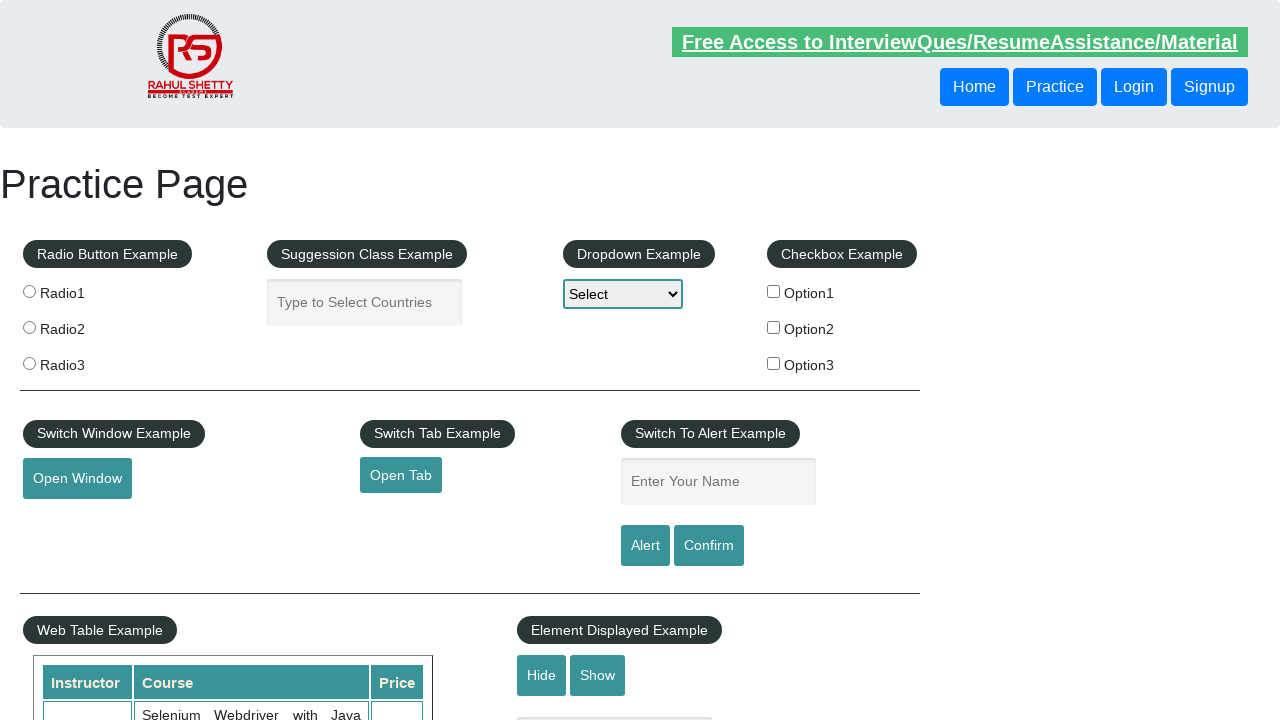

Opened link 1 in new tab using Ctrl+Click at (68, 520) on #gf-BIG >> xpath=//table/tbody/tr/td[1]/ul >> a >> nth=1
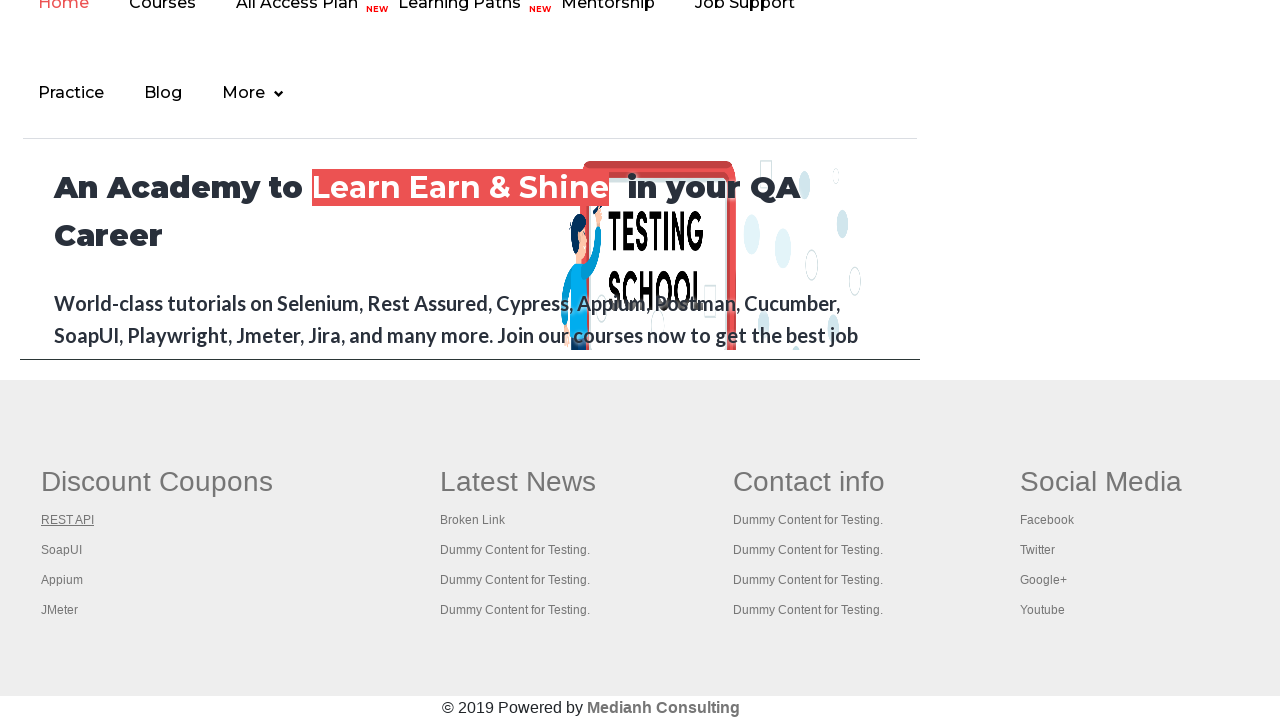

Waited 1 second before opening next link
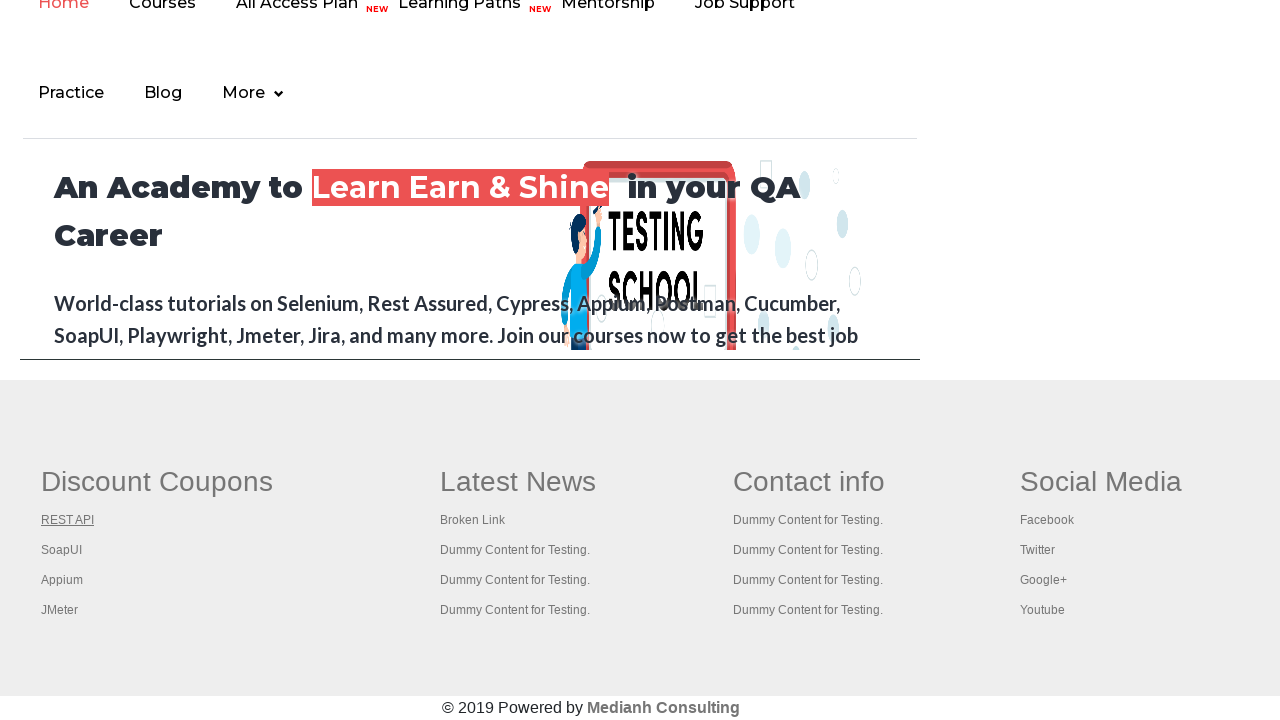

Retrieved link element at index 2
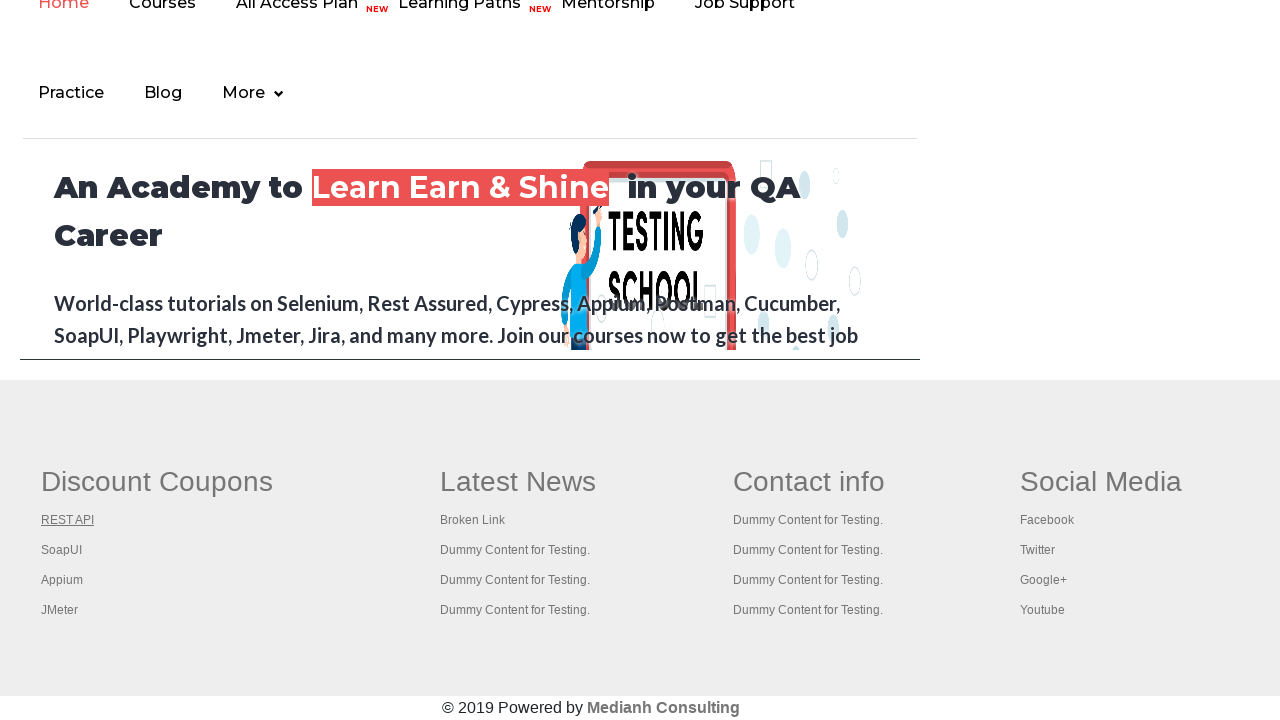

Opened link 2 in new tab using Ctrl+Click at (62, 550) on #gf-BIG >> xpath=//table/tbody/tr/td[1]/ul >> a >> nth=2
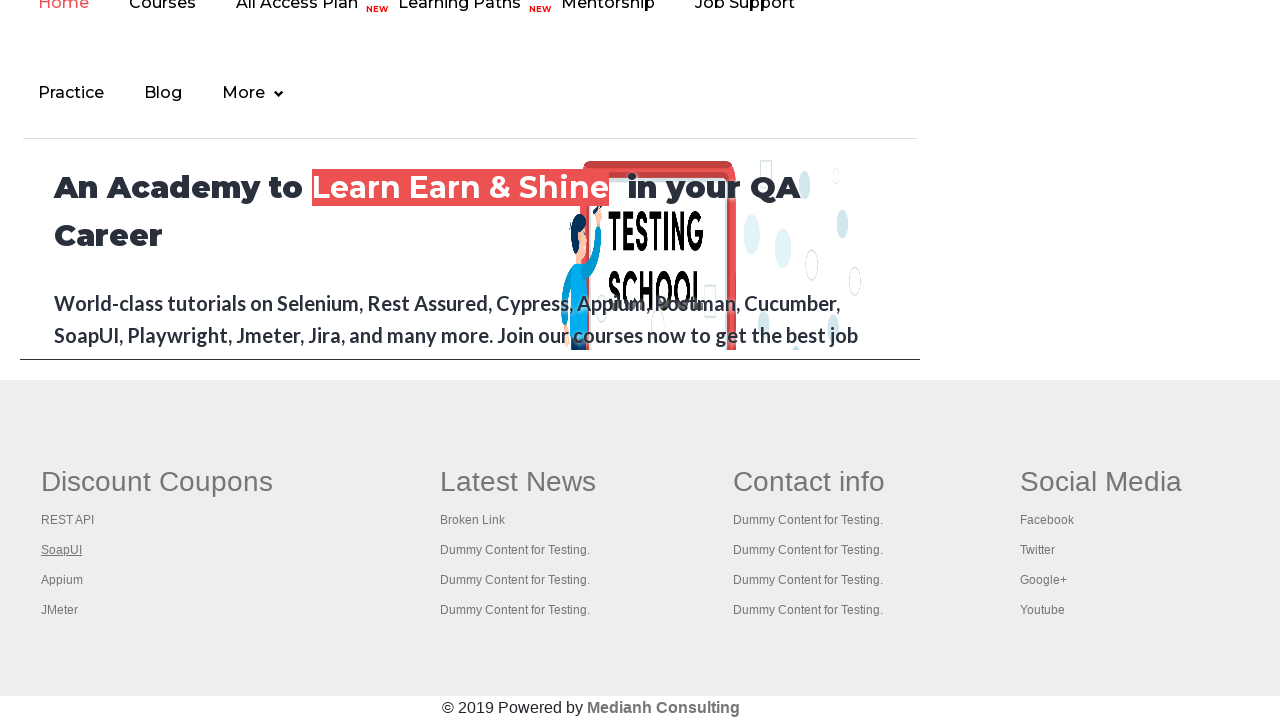

Waited 1 second before opening next link
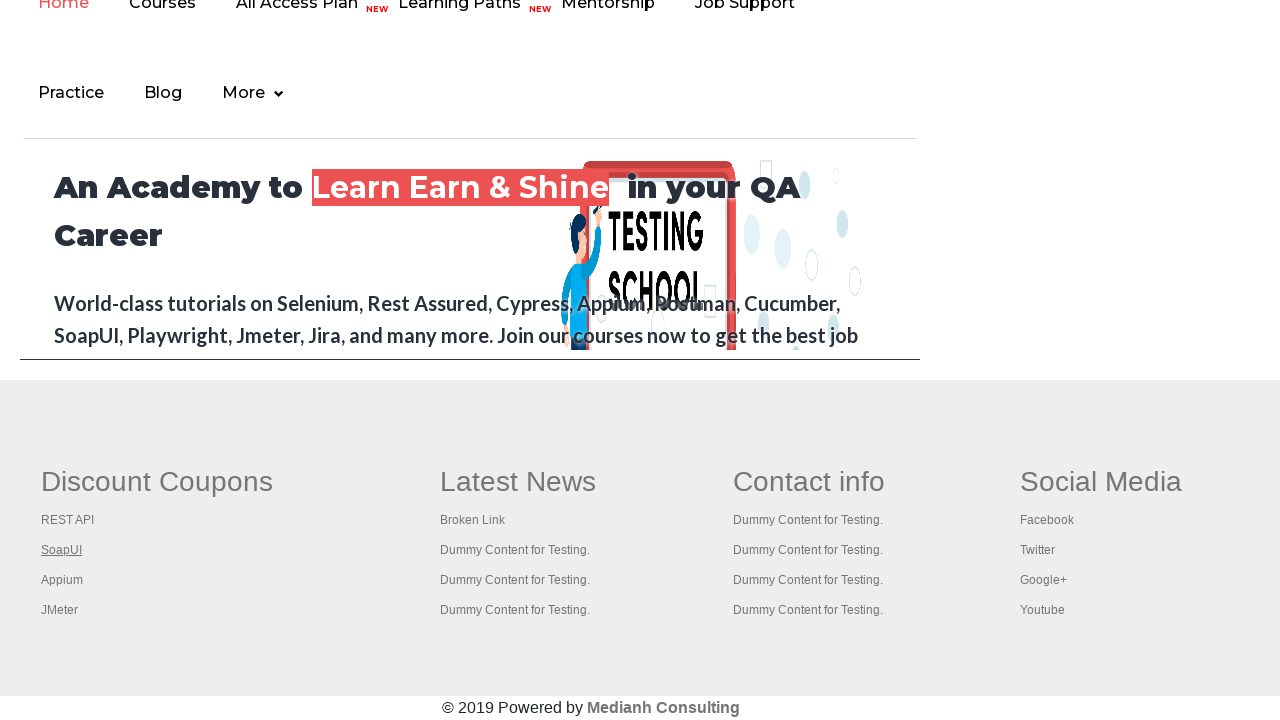

Retrieved link element at index 3
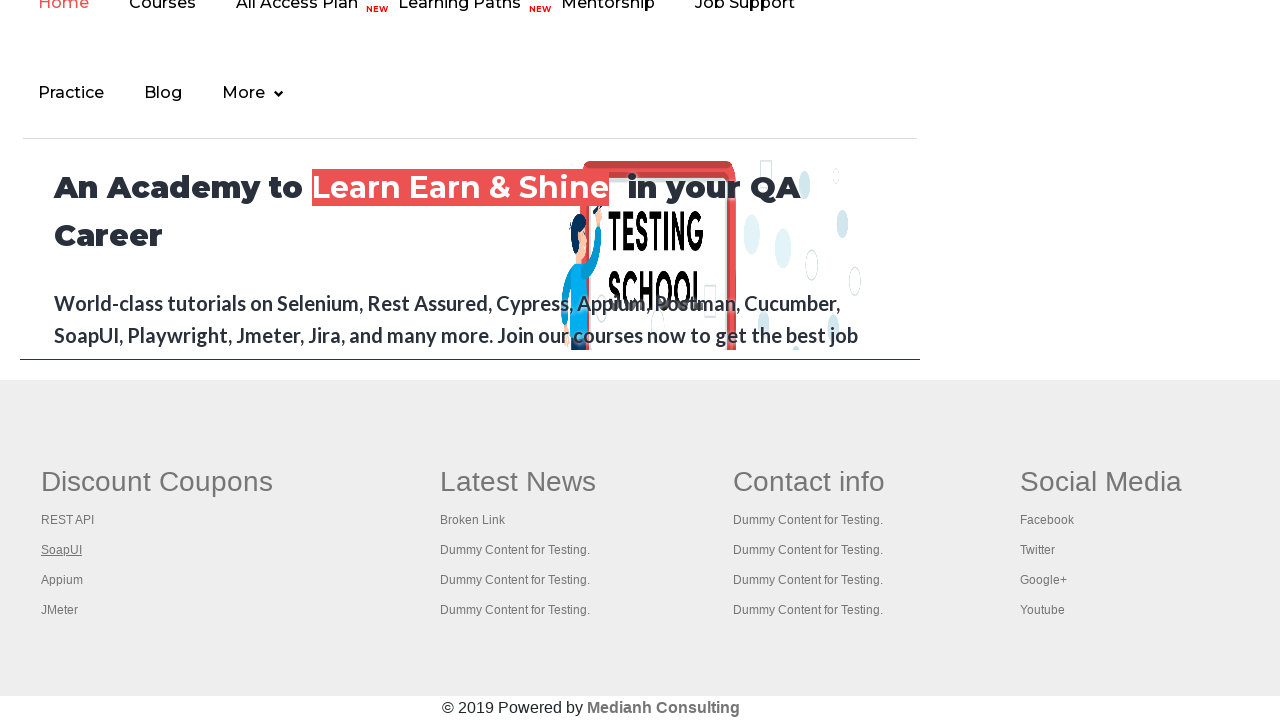

Opened link 3 in new tab using Ctrl+Click at (62, 580) on #gf-BIG >> xpath=//table/tbody/tr/td[1]/ul >> a >> nth=3
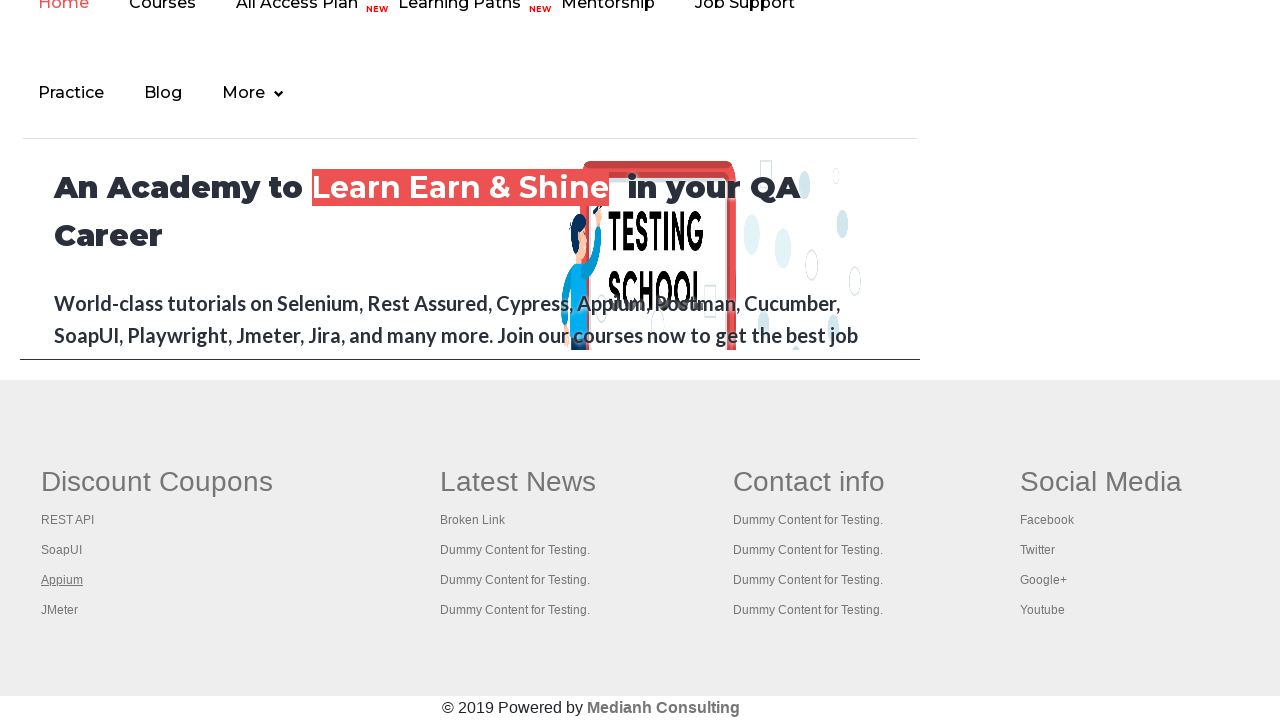

Waited 1 second before opening next link
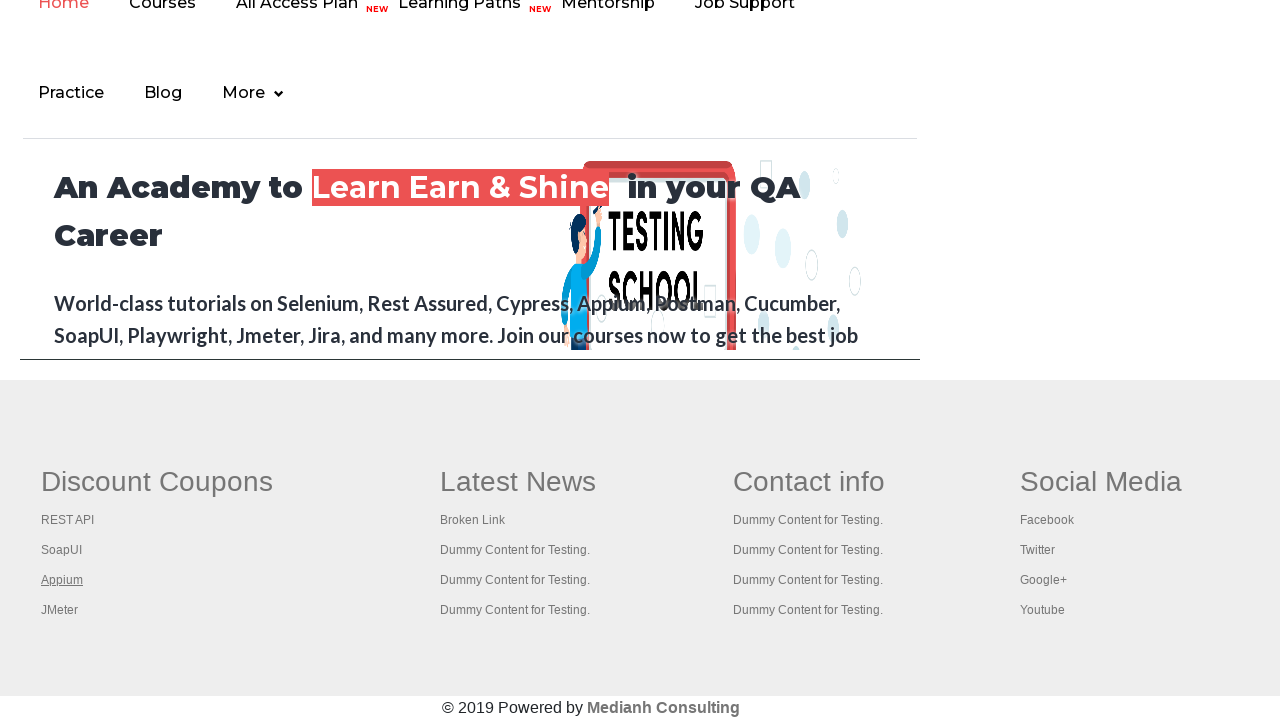

Retrieved link element at index 4
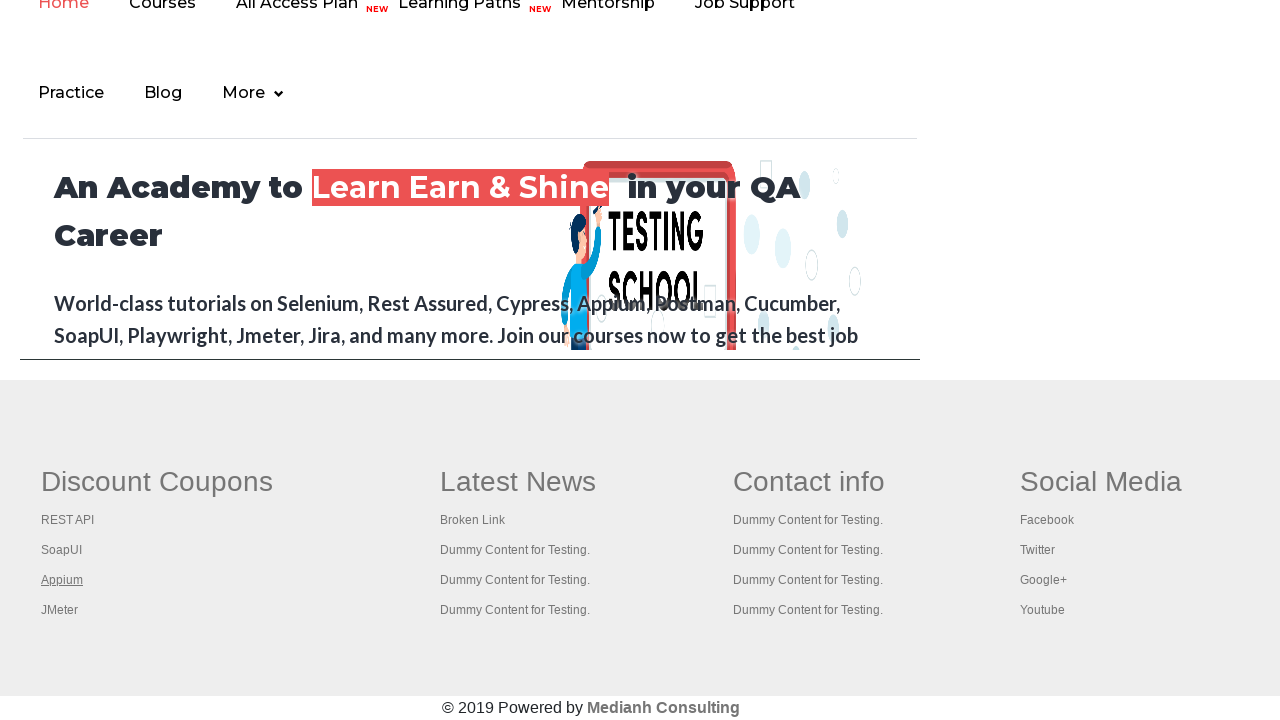

Opened link 4 in new tab using Ctrl+Click at (60, 610) on #gf-BIG >> xpath=//table/tbody/tr/td[1]/ul >> a >> nth=4
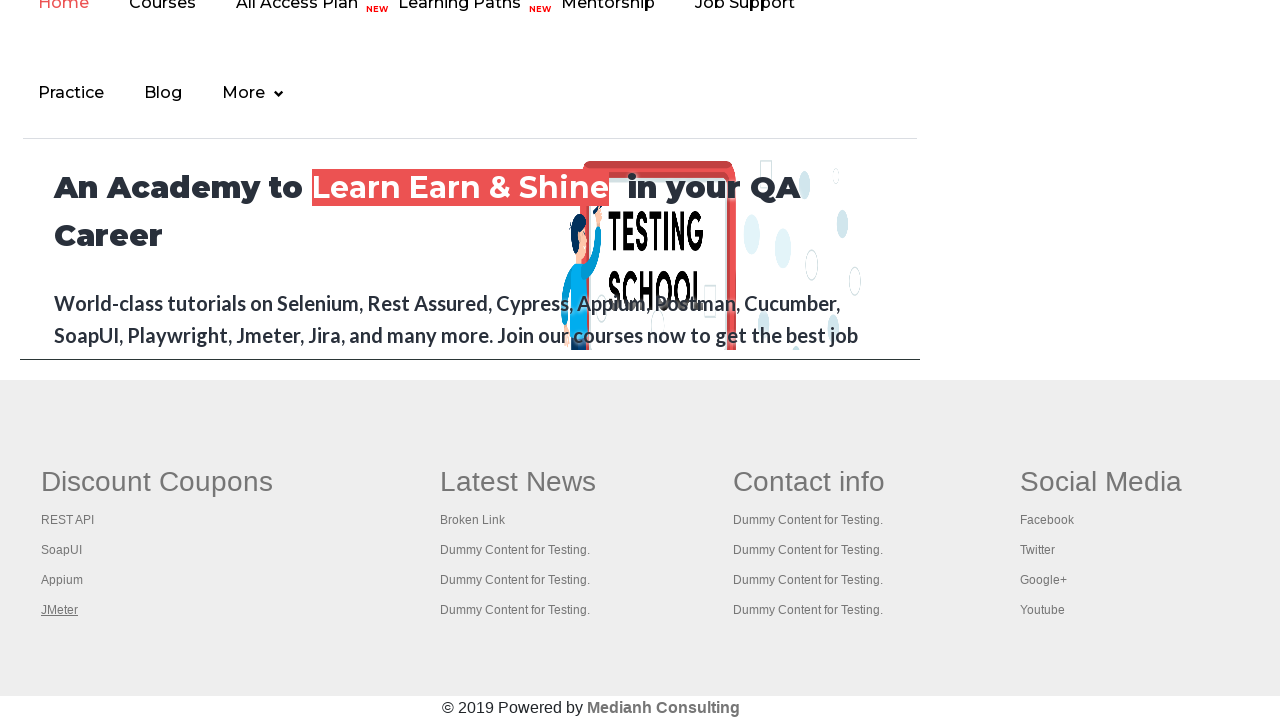

Waited 1 second before opening next link
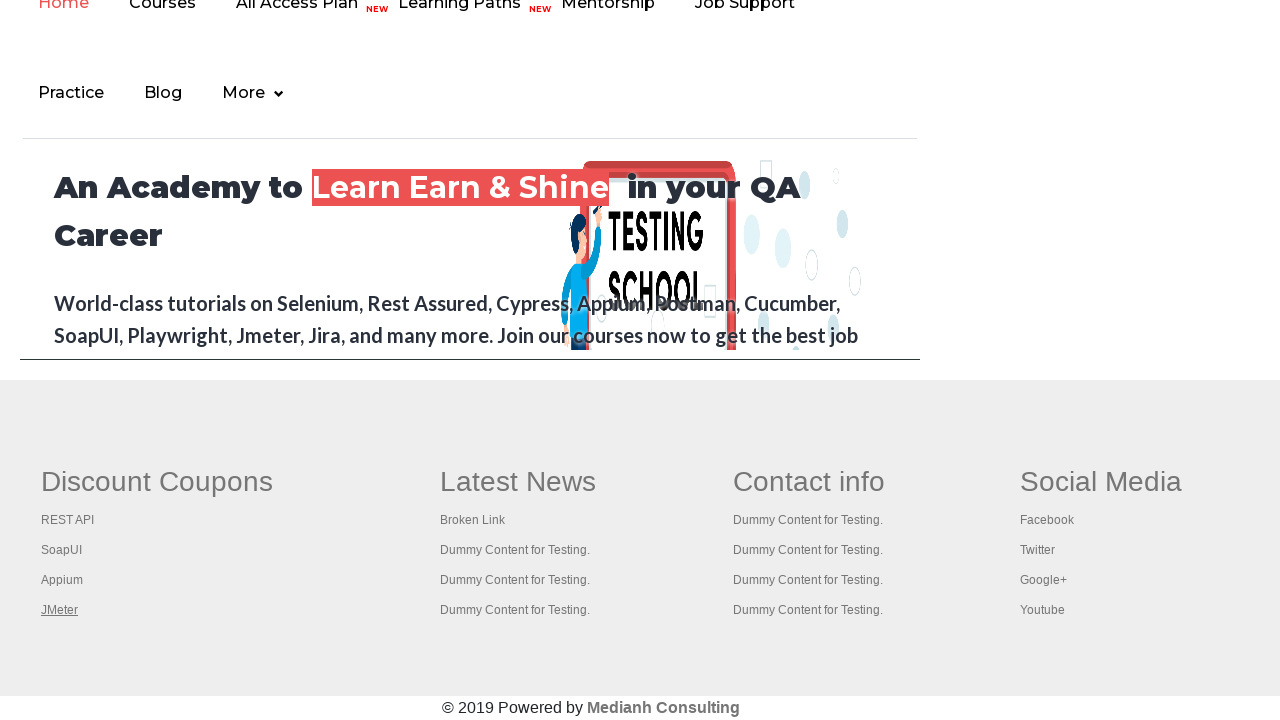

Total tabs opened: 5
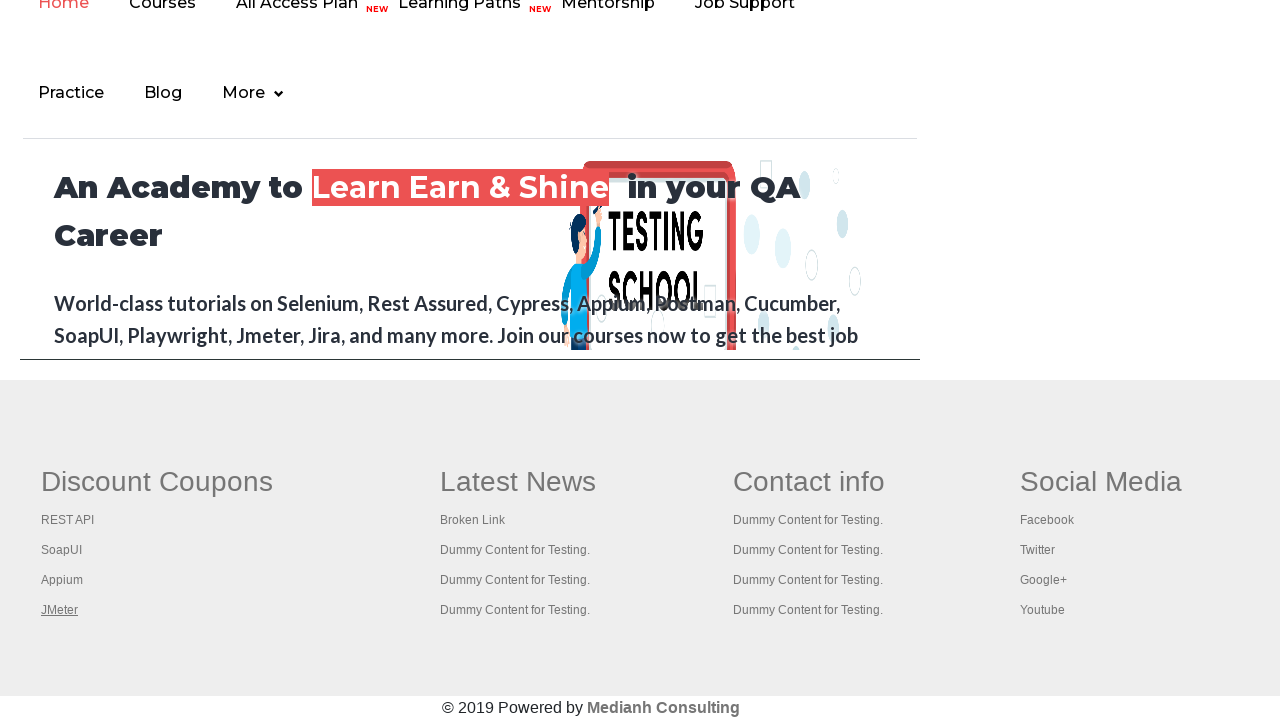

Main page title: Practice Page
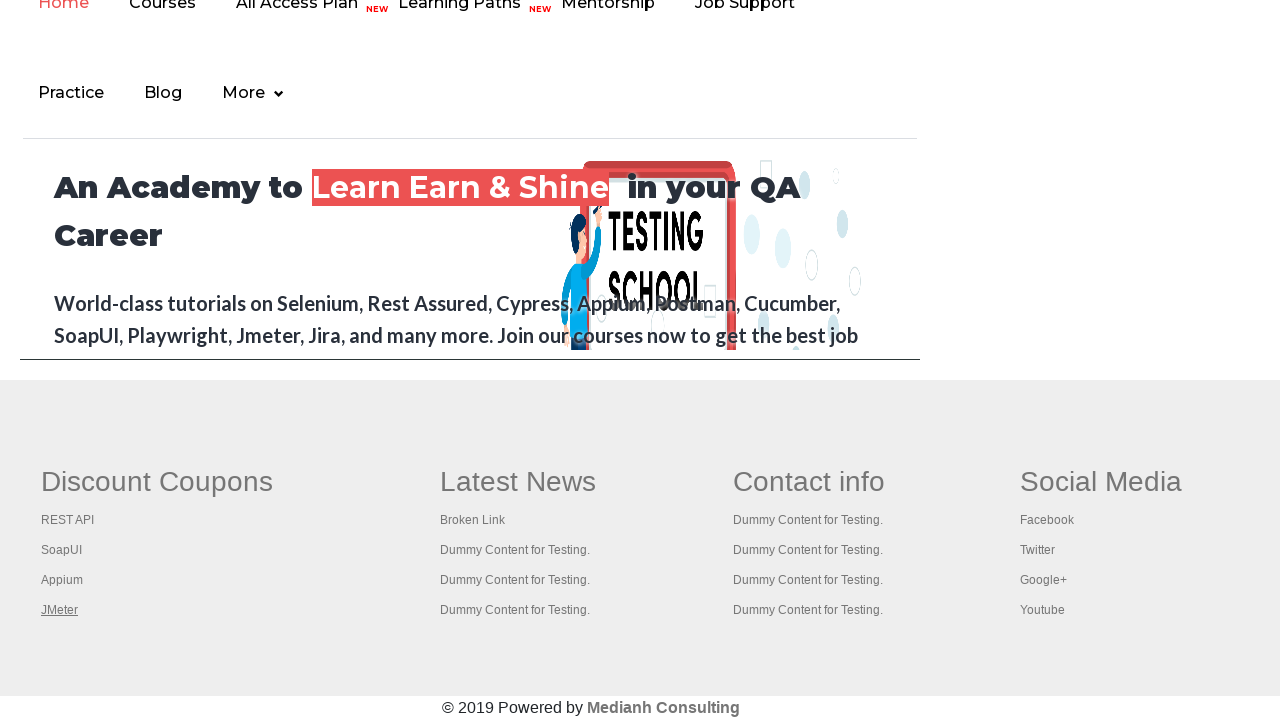

Retrieved title from opened tab: REST API Tutorial
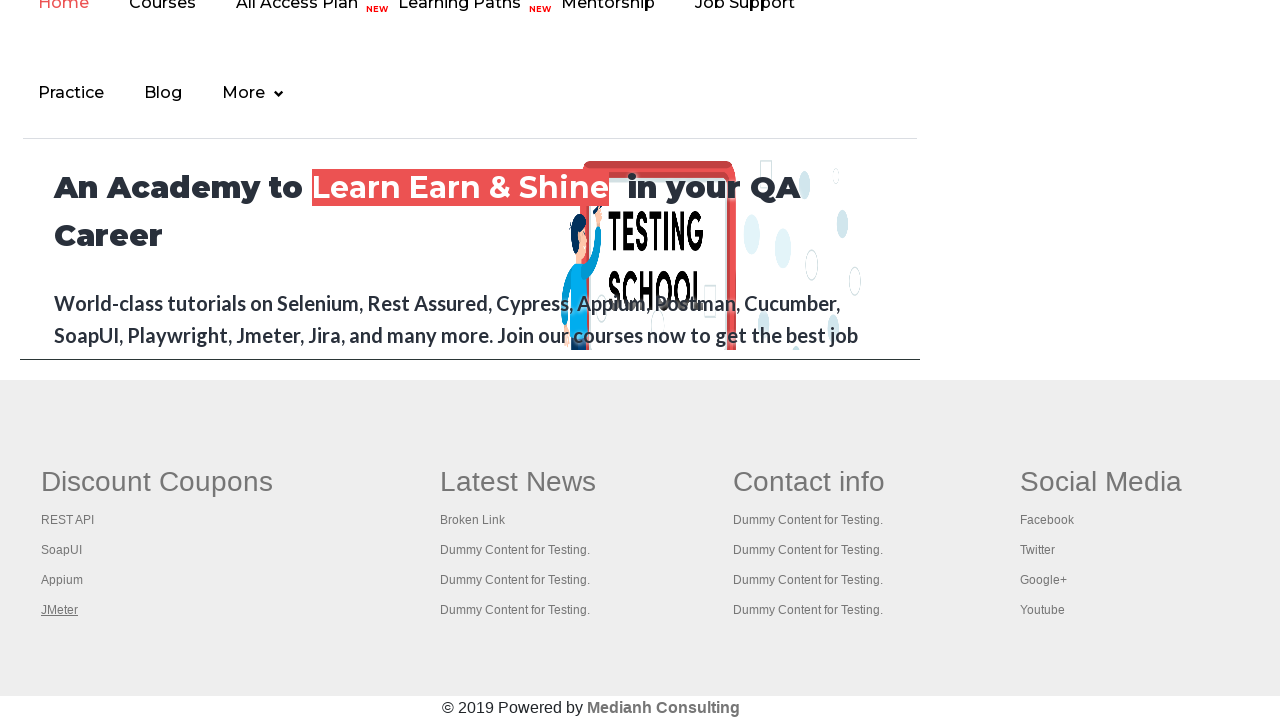

Closed opened tab
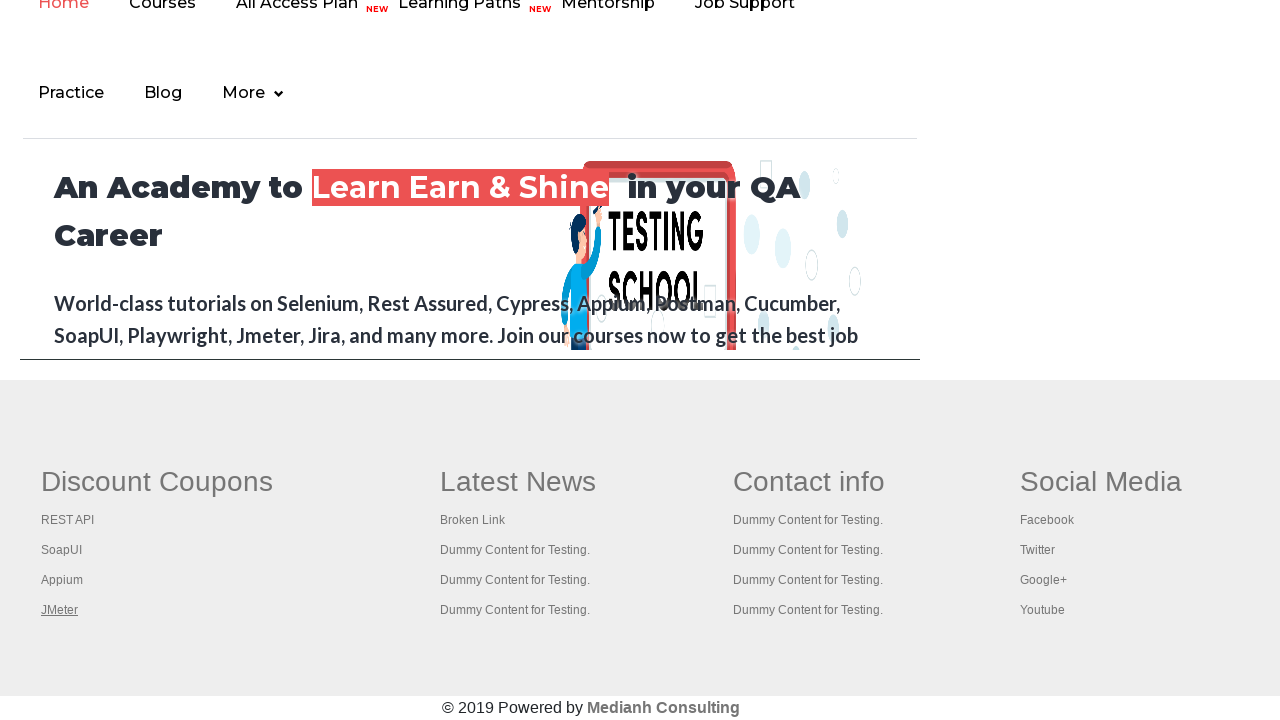

Retrieved title from opened tab: The World’s Most Popular API Testing Tool | SoapUI
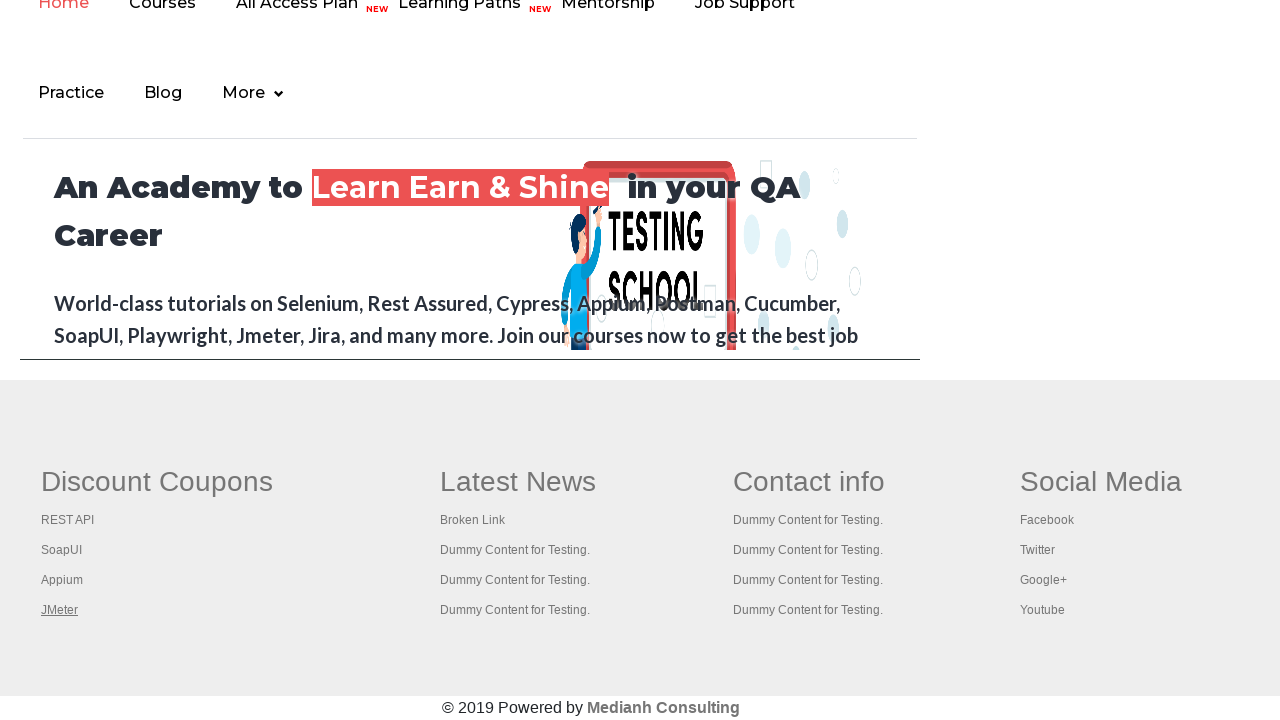

Closed opened tab
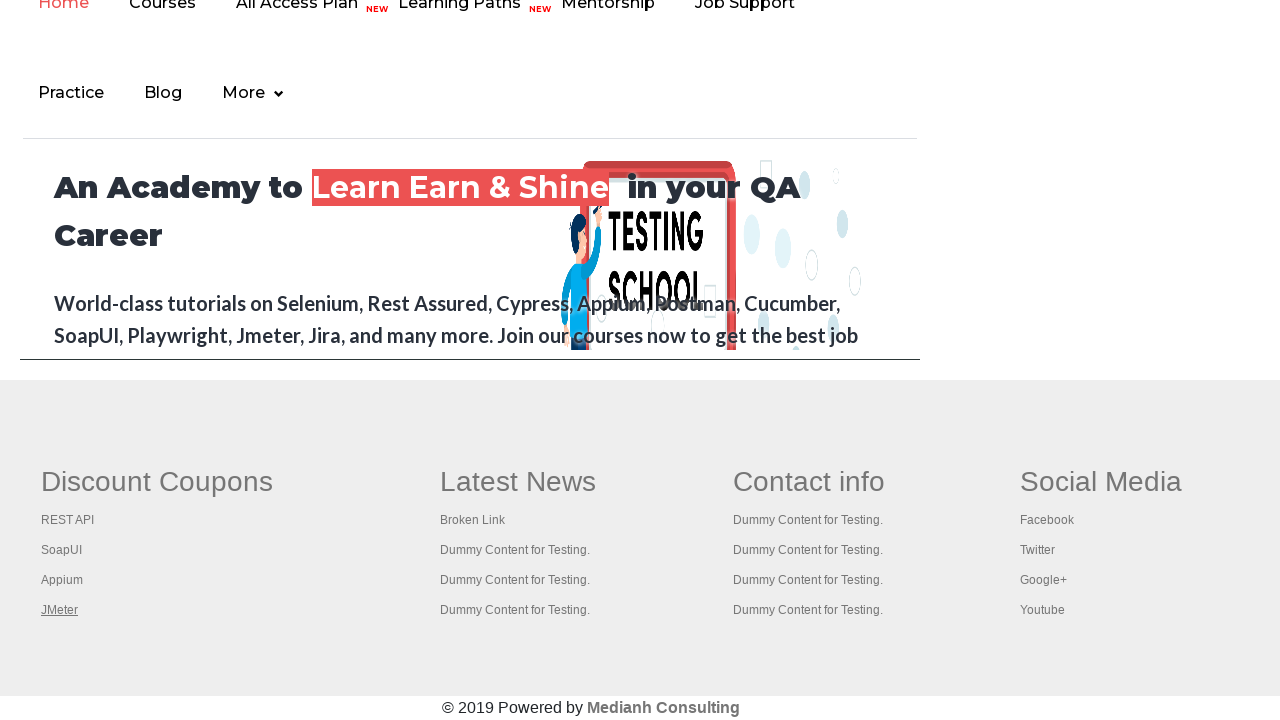

Retrieved title from opened tab: Appium tutorial for Mobile Apps testing | RahulShetty Academy | Rahul
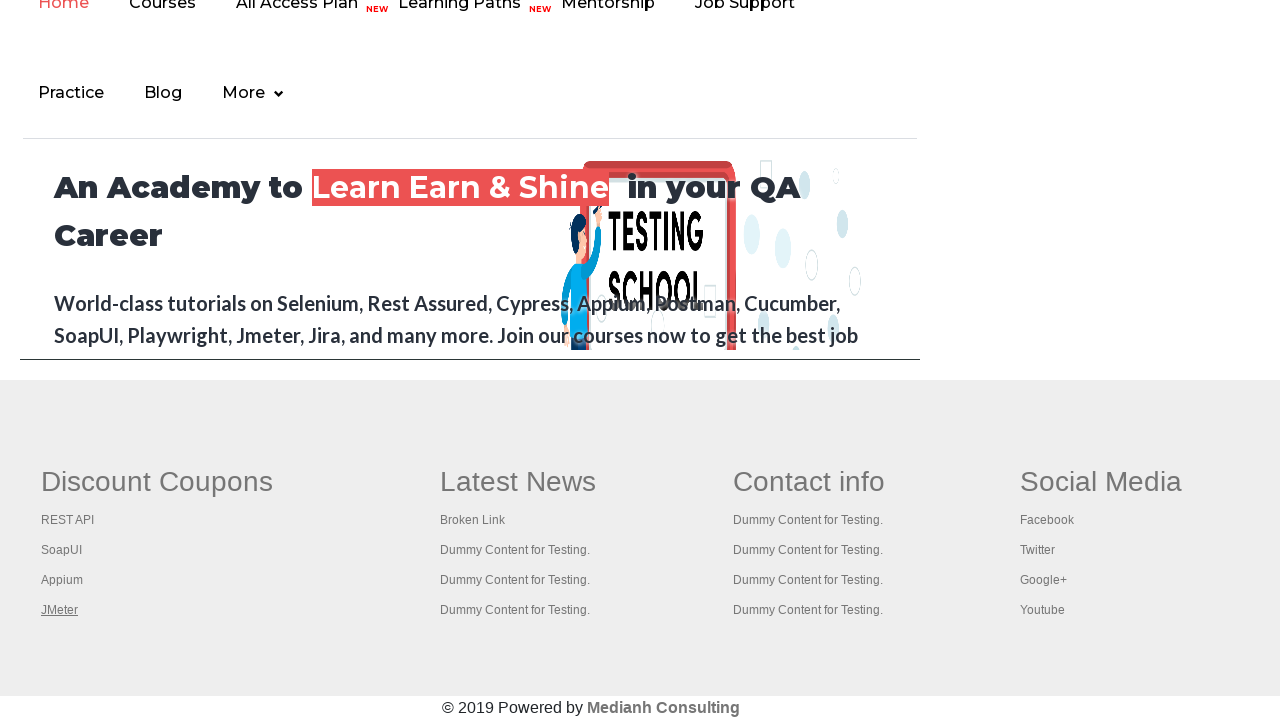

Closed opened tab
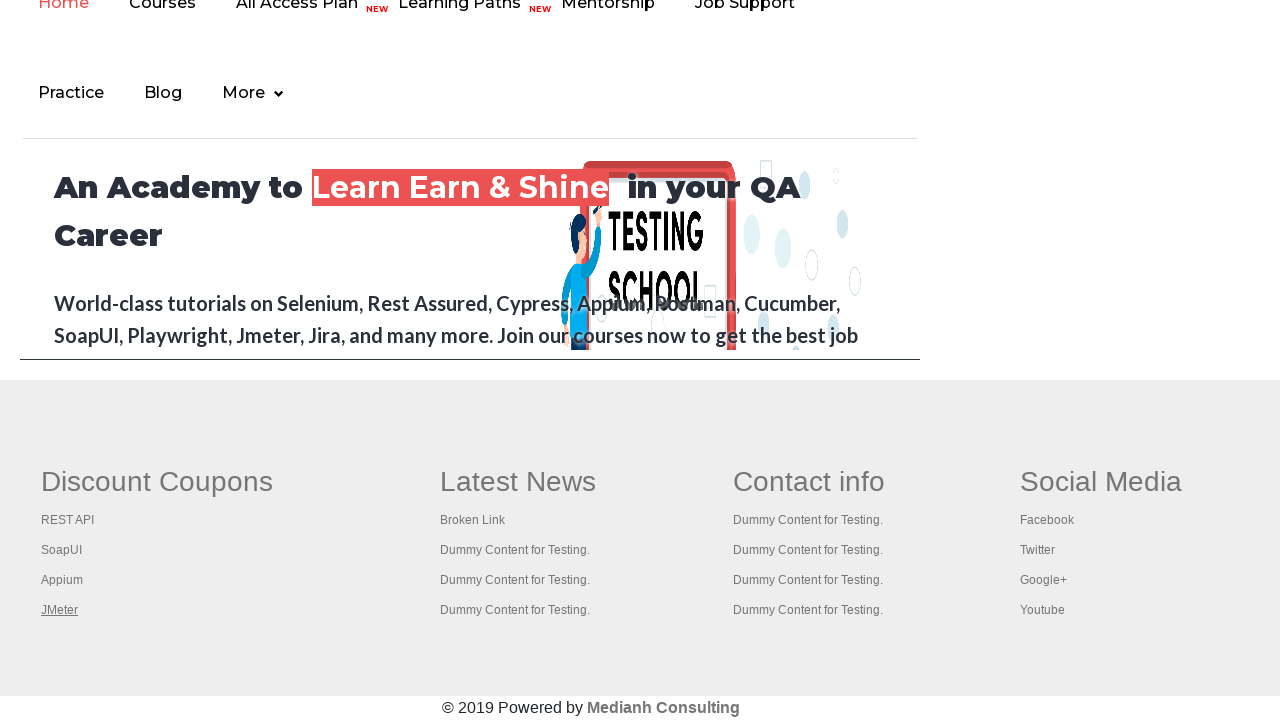

Retrieved title from opened tab: Apache JMeter - Apache JMeter™
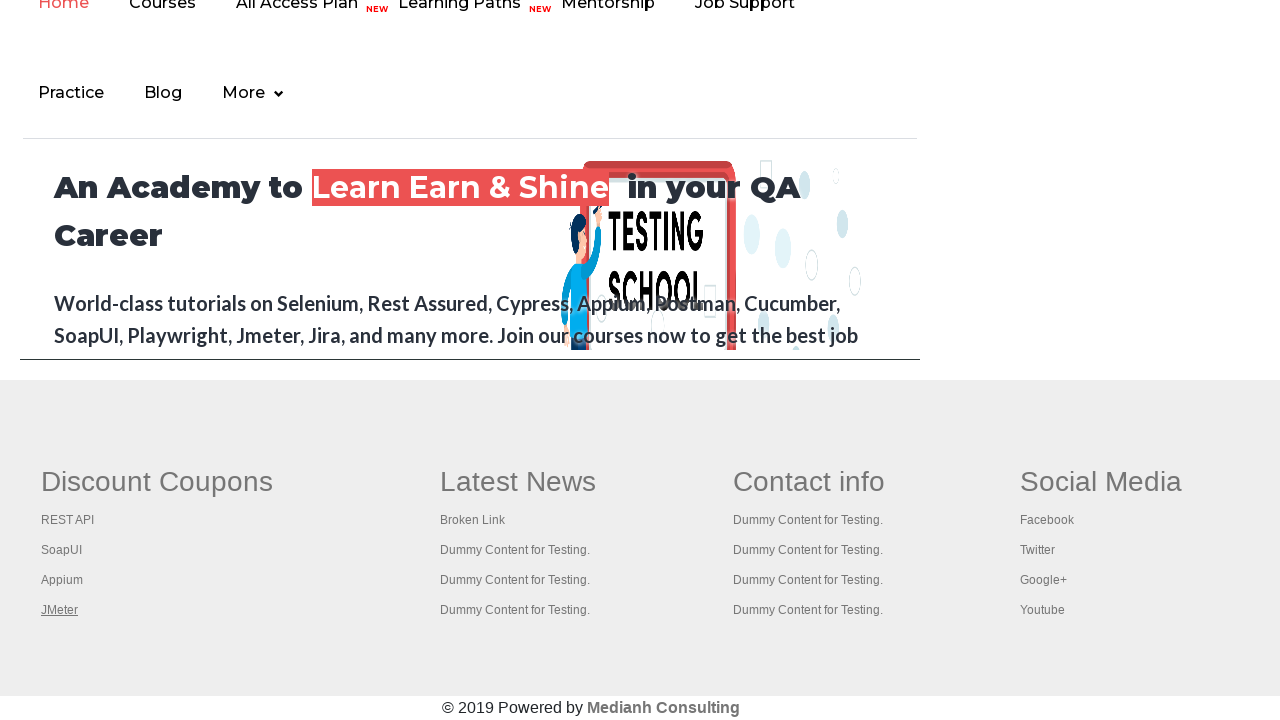

Closed opened tab
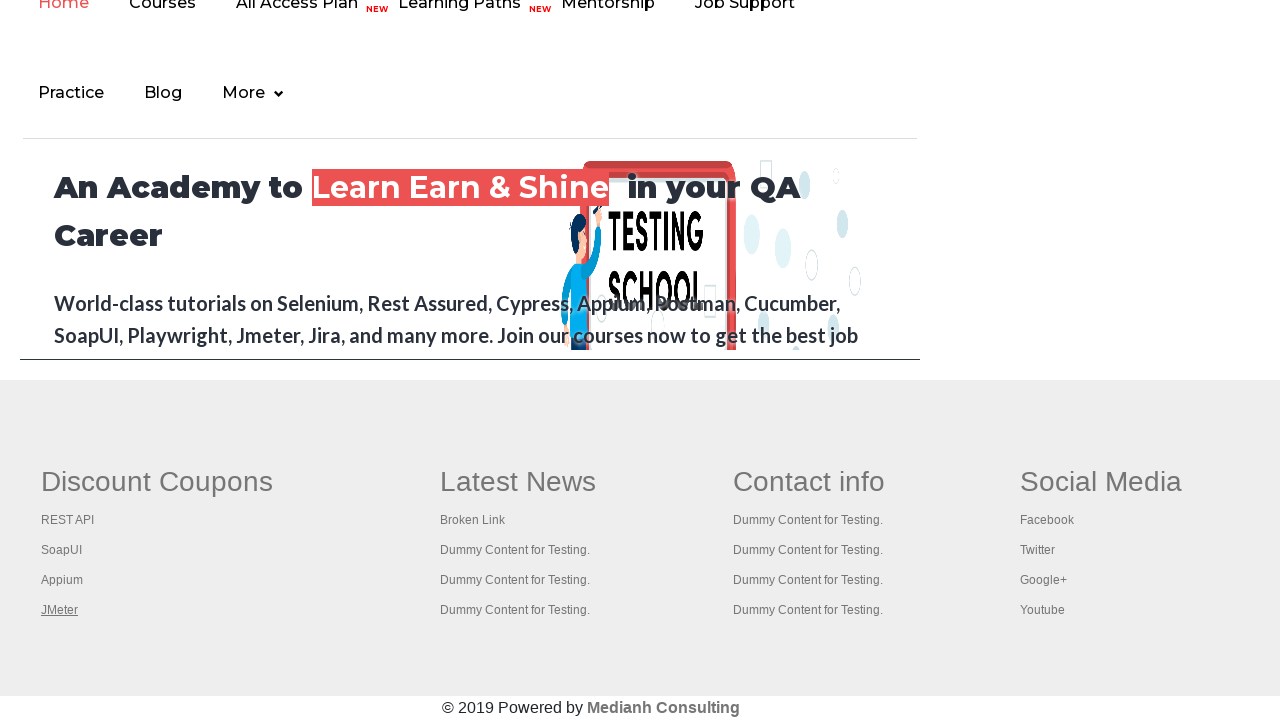

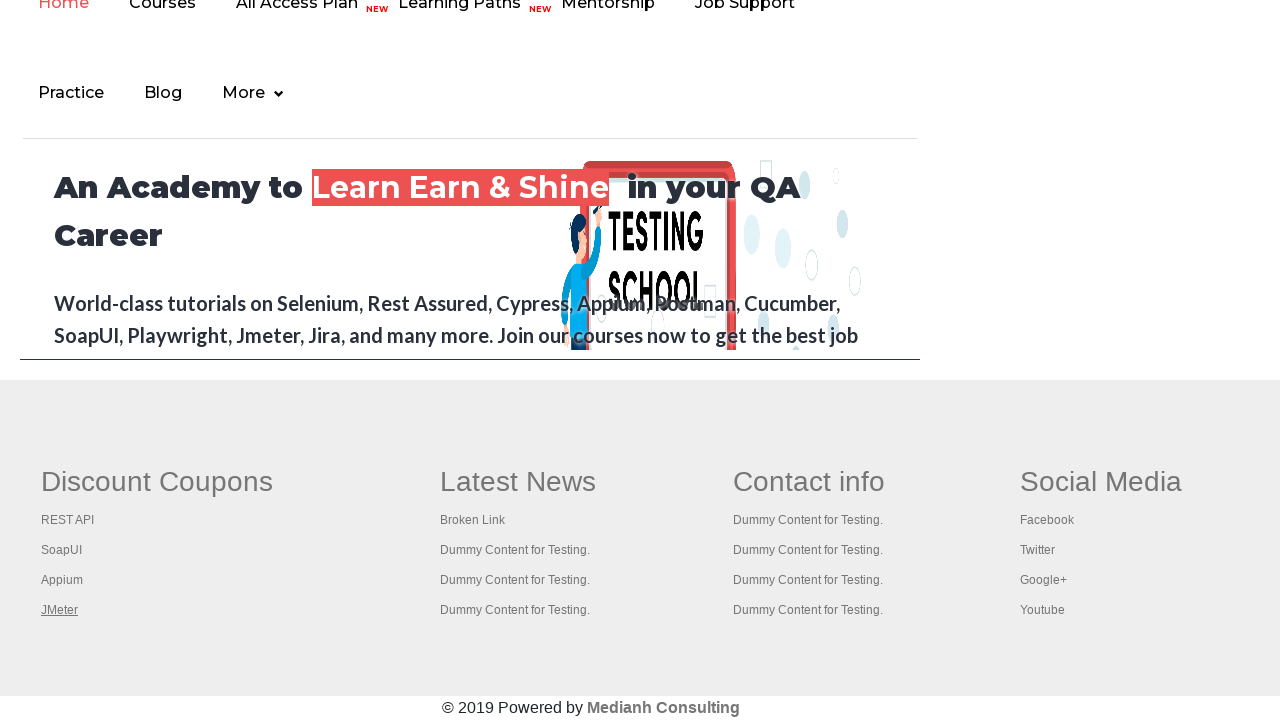